Navigates through a postal code directory website, starting from the main page, then navigating to a country page, and finally to a province page to view localities.

Starting URL: https://codigo-postal.co/

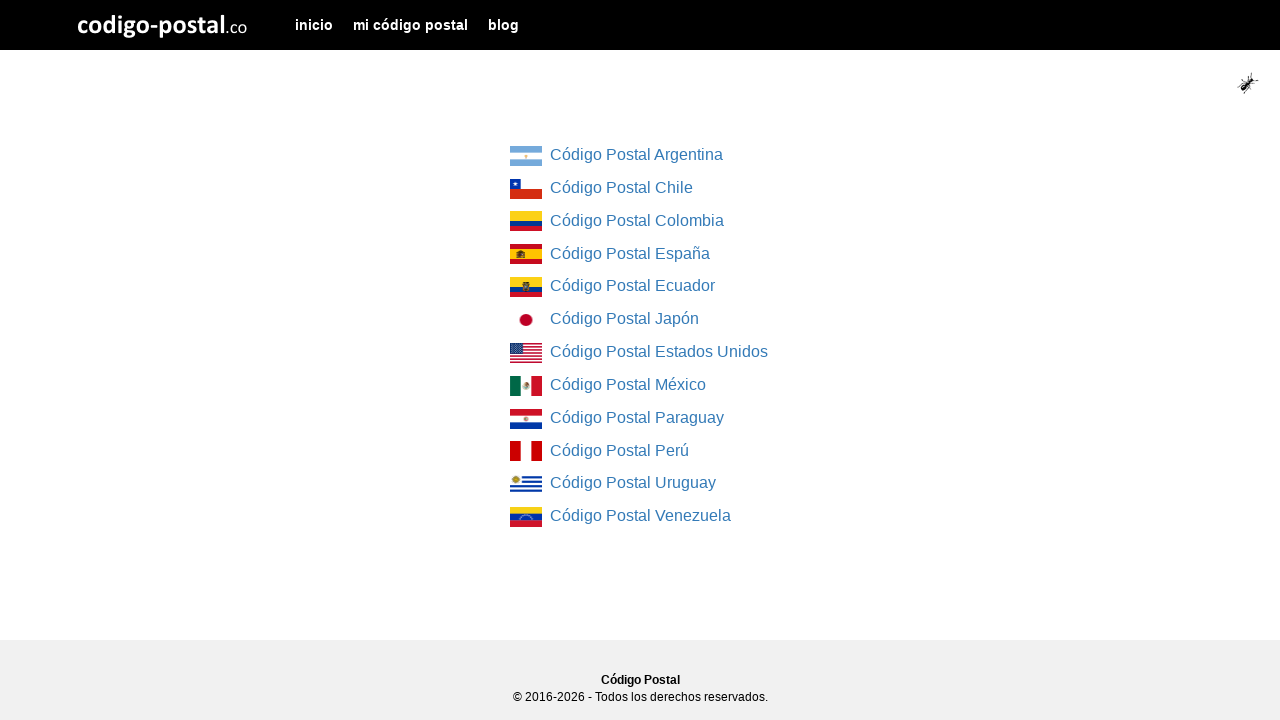

Waited for country list to load on main page
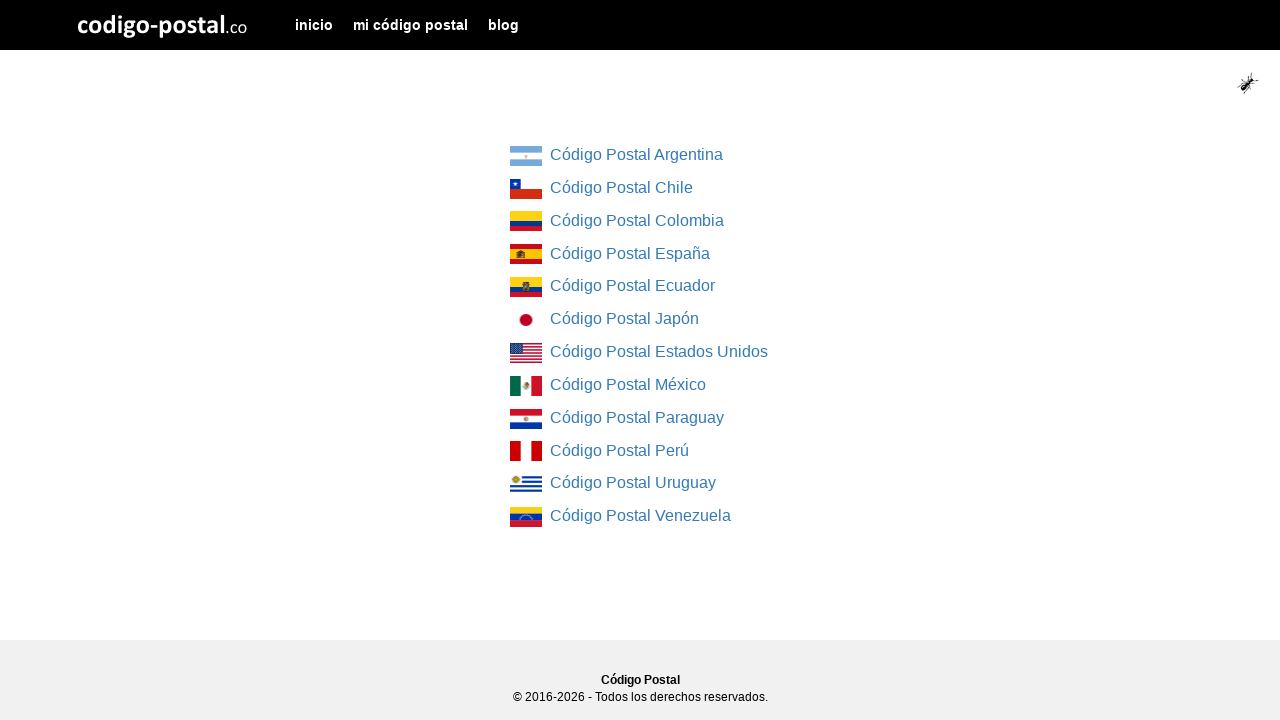

Clicked on the first country link at (526, 156) on div.col-md-4.col-md-offset-4 ul li:first-child a
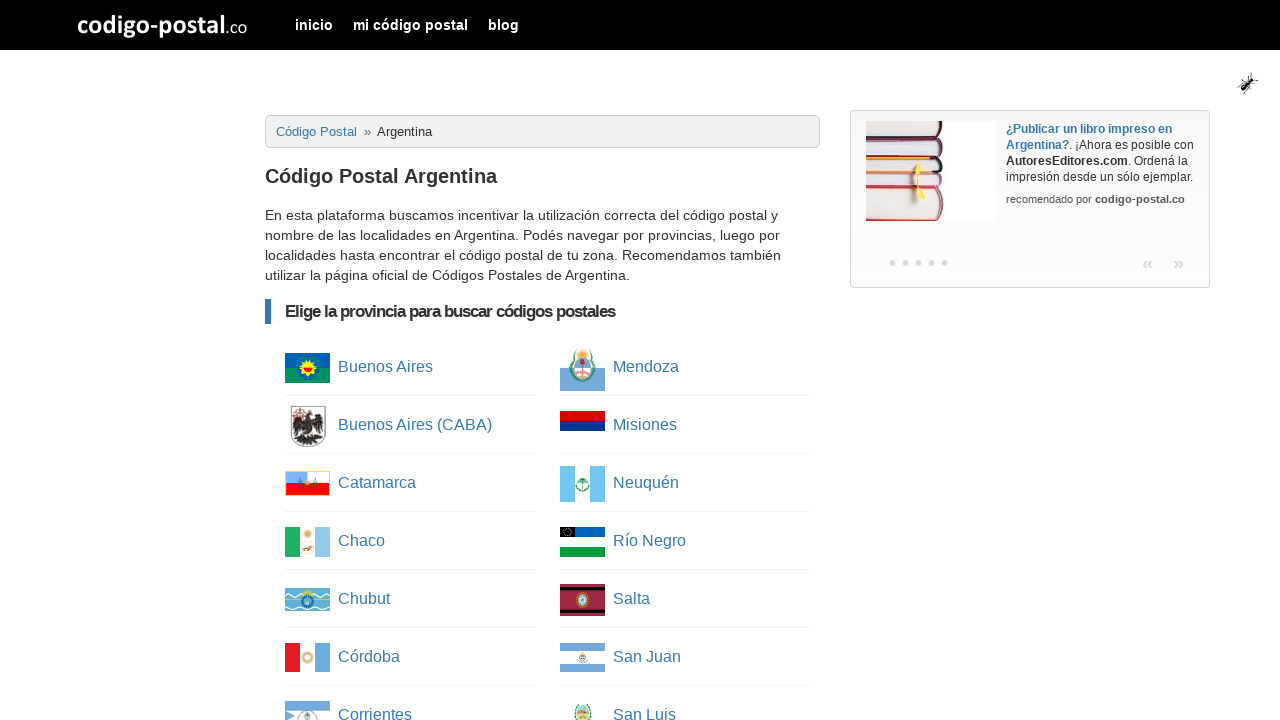

Waited for province list to load
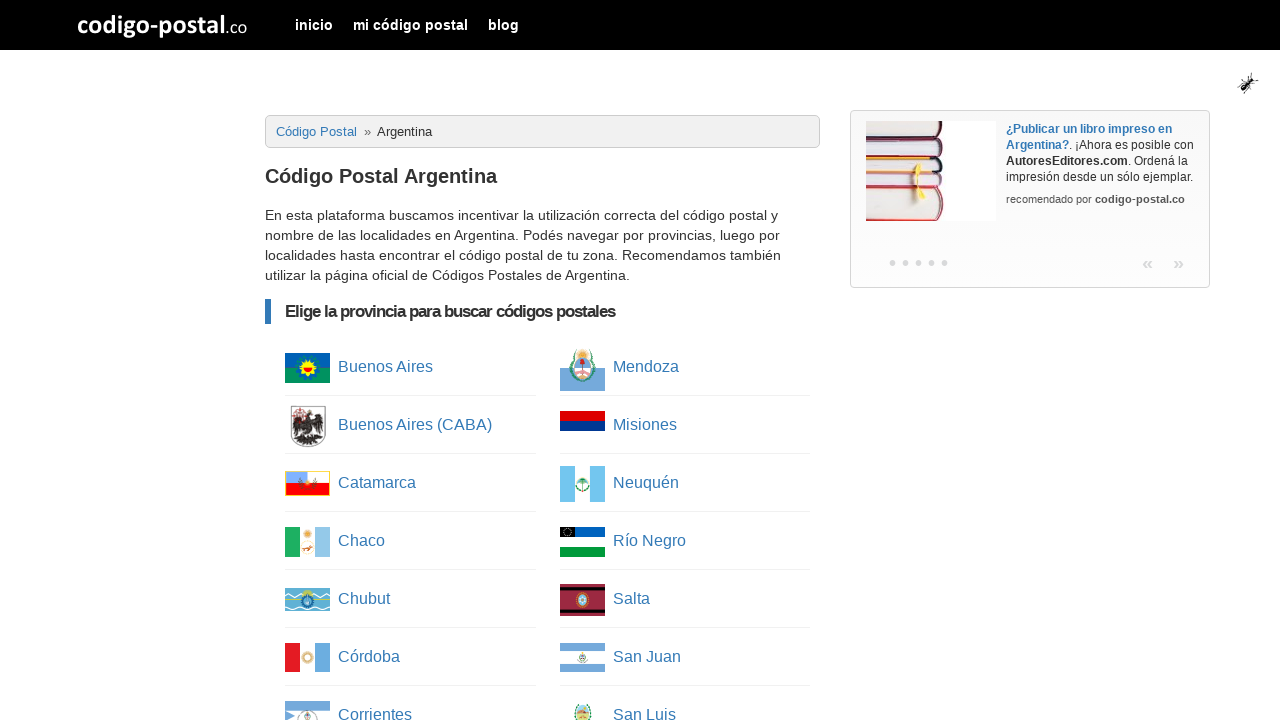

Clicked on the third province link at (308, 484) on ul.column-list li:nth-child(3) a
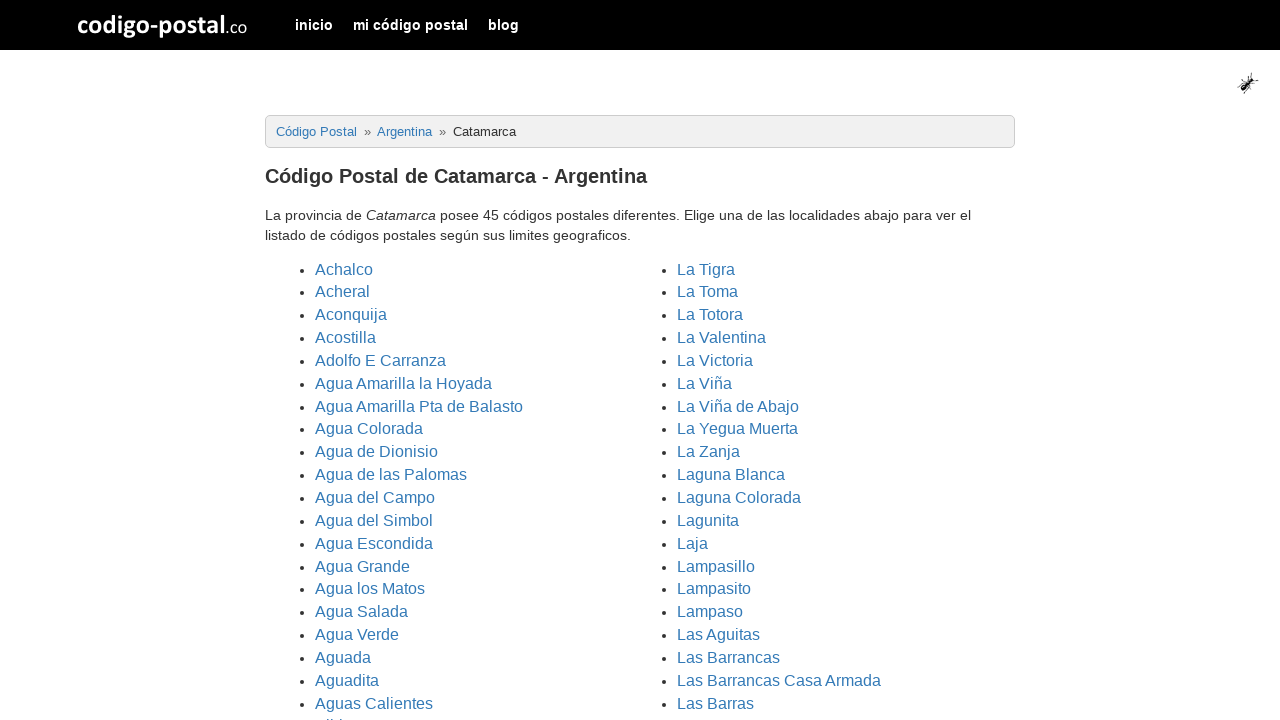

Waited for localities/cities list to load
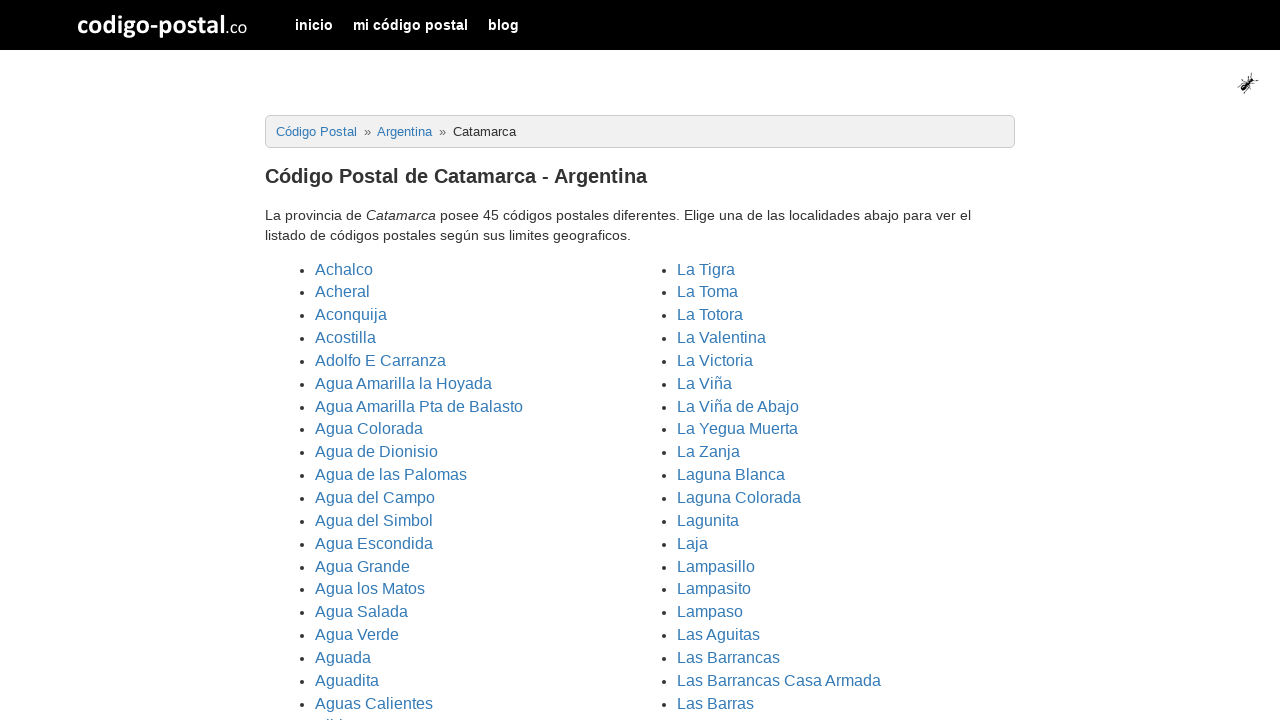

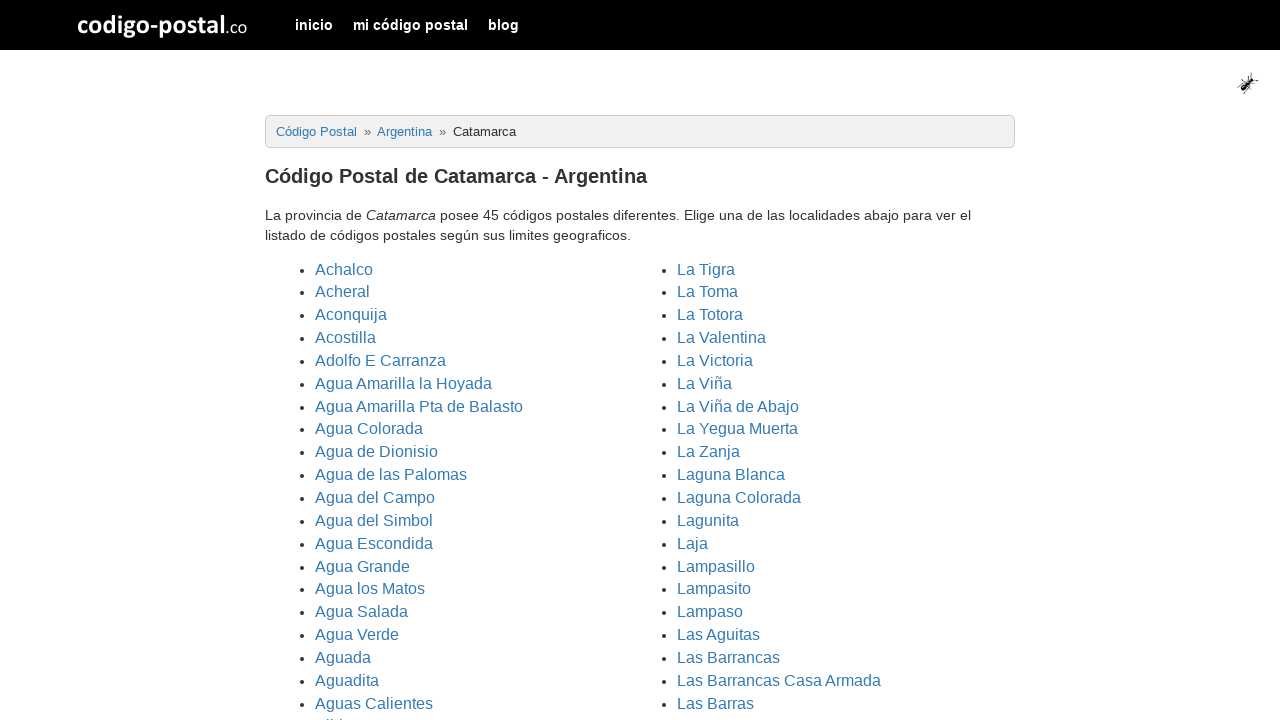